Tests dropdown selection functionality by selecting a country from a dropdown menu

Starting URL: https://www.globalsqa.com/demo-site/select-dropdown-menu/

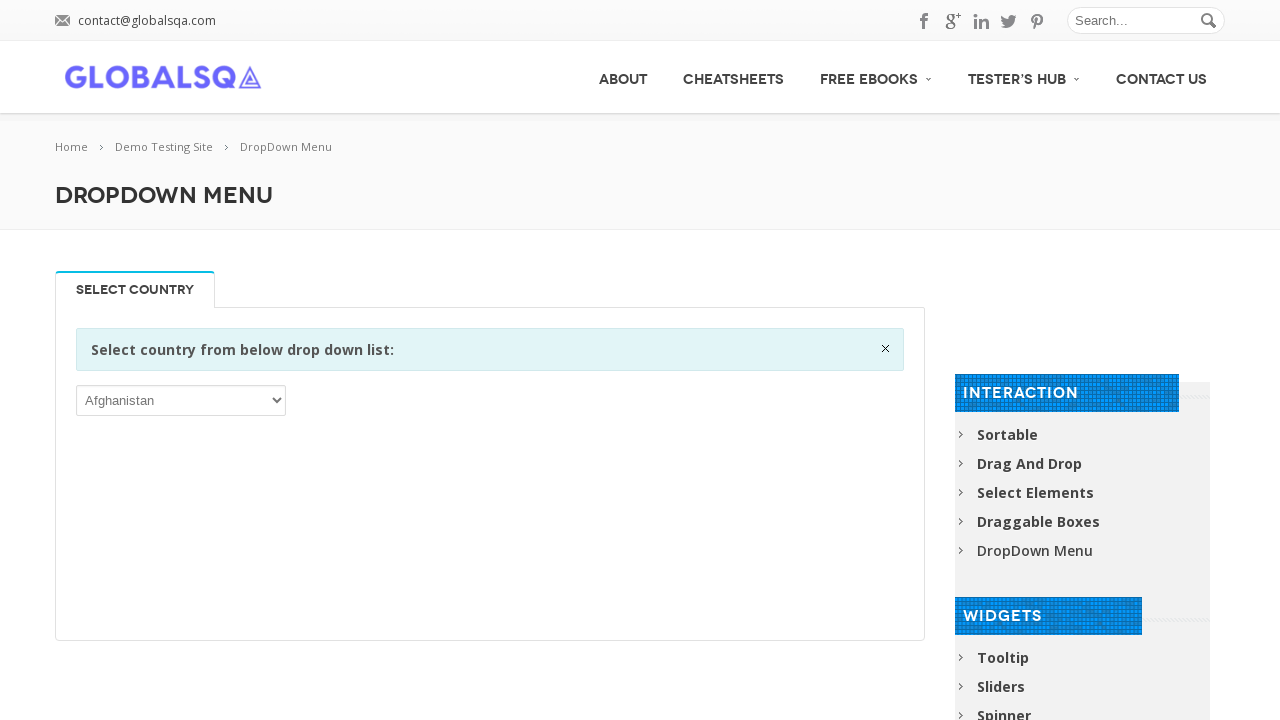

Navigated to dropdown menu demo page
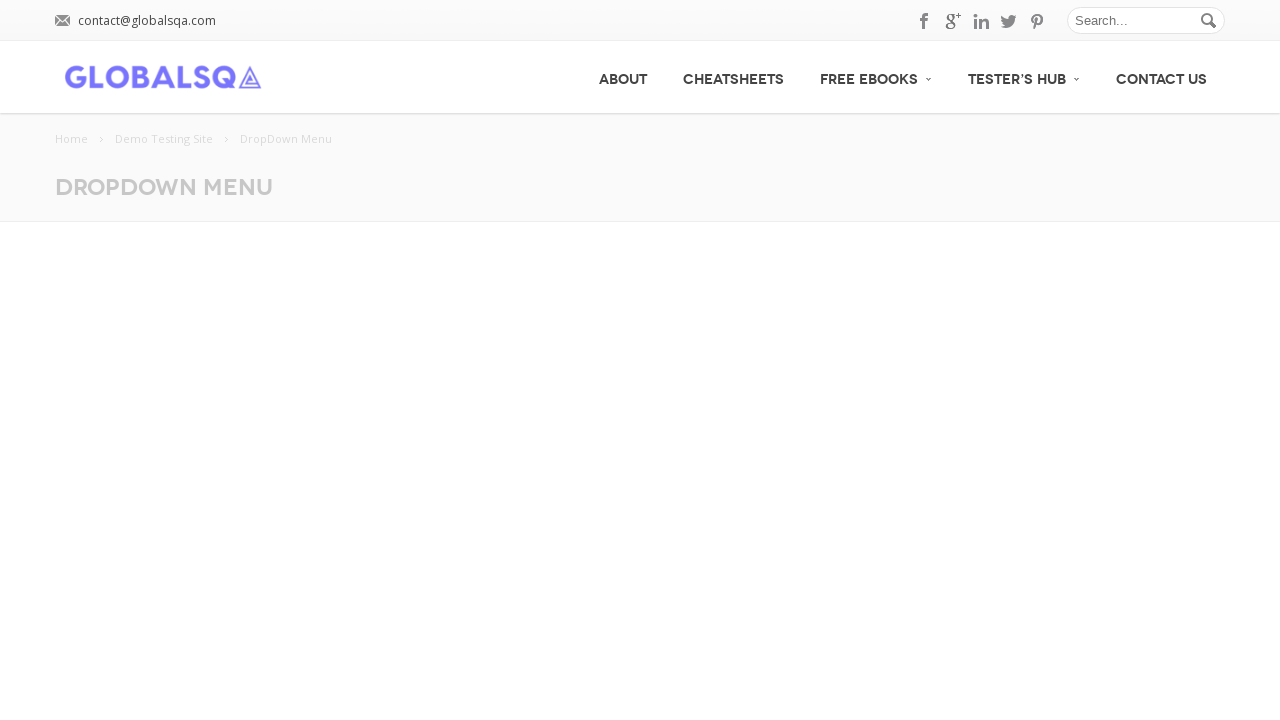

Selected 'India' from the country dropdown menu on select
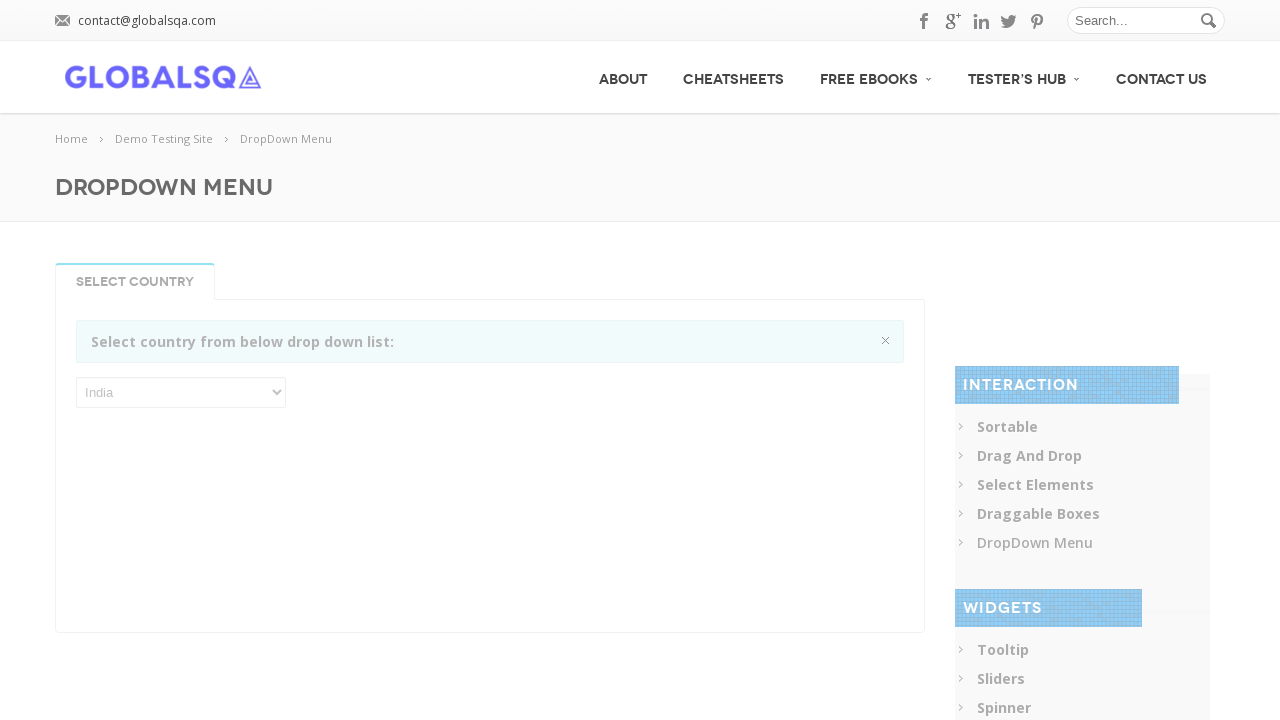

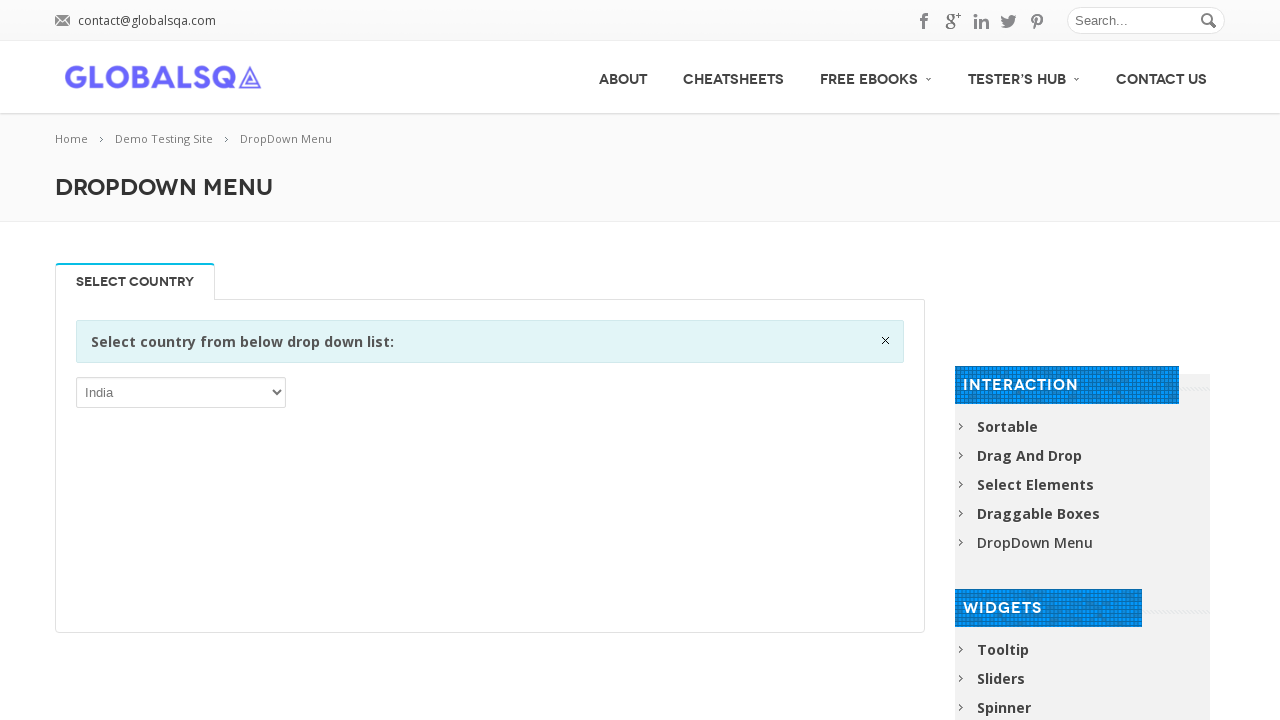